Tests drag and drop functionality on jQuery UI demo page by dragging an element into a droppable area within an iframe

Starting URL: https://jqueryui.com/droppable/

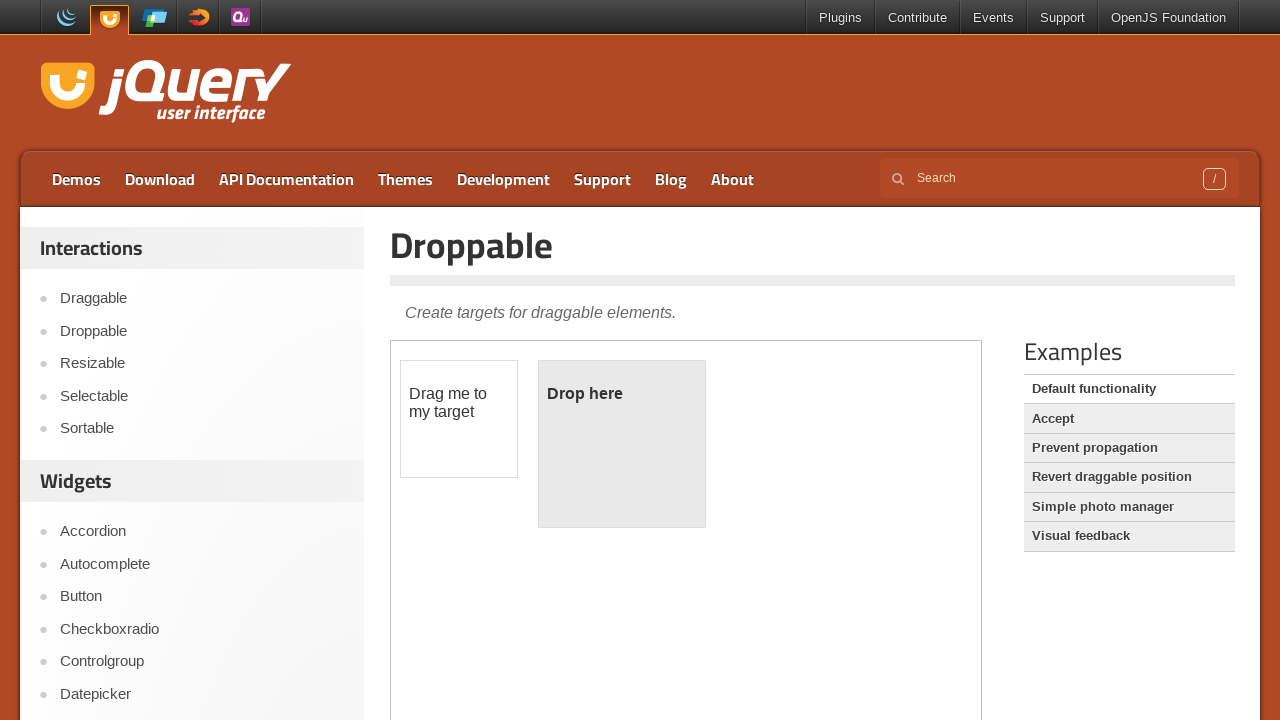

Located iframe containing drag and drop demo
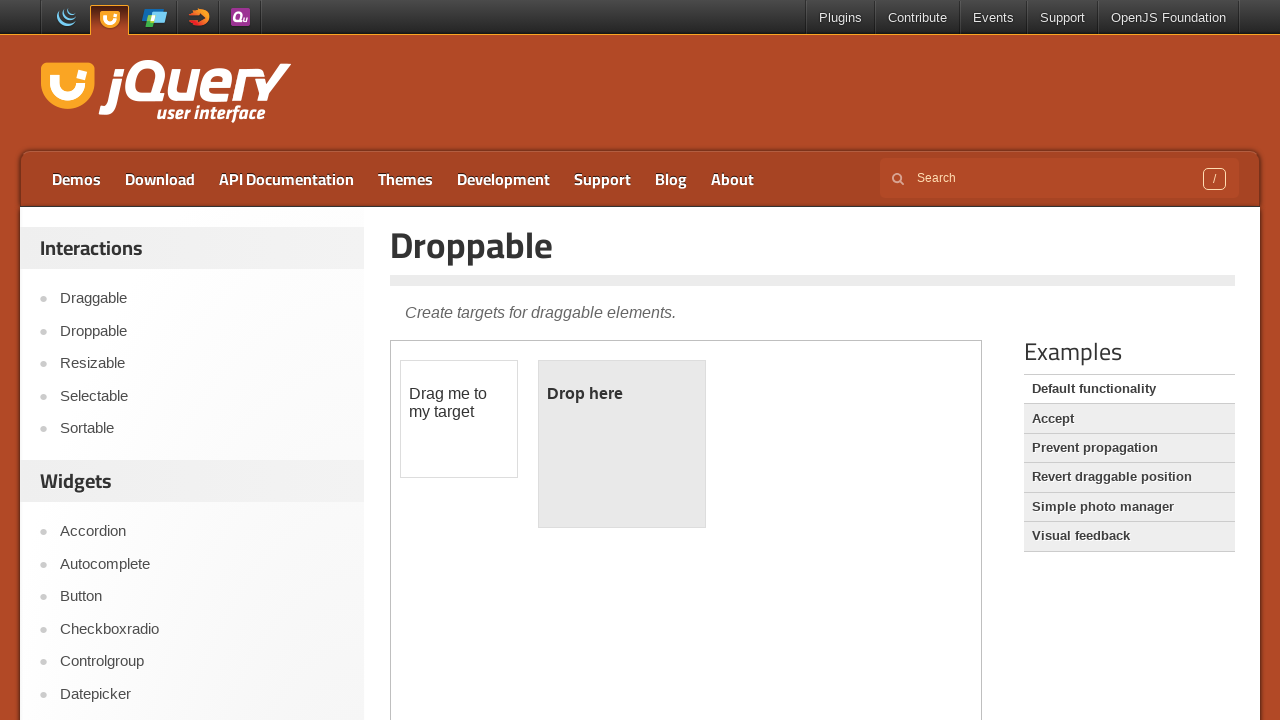

Located draggable element with id 'draggable'
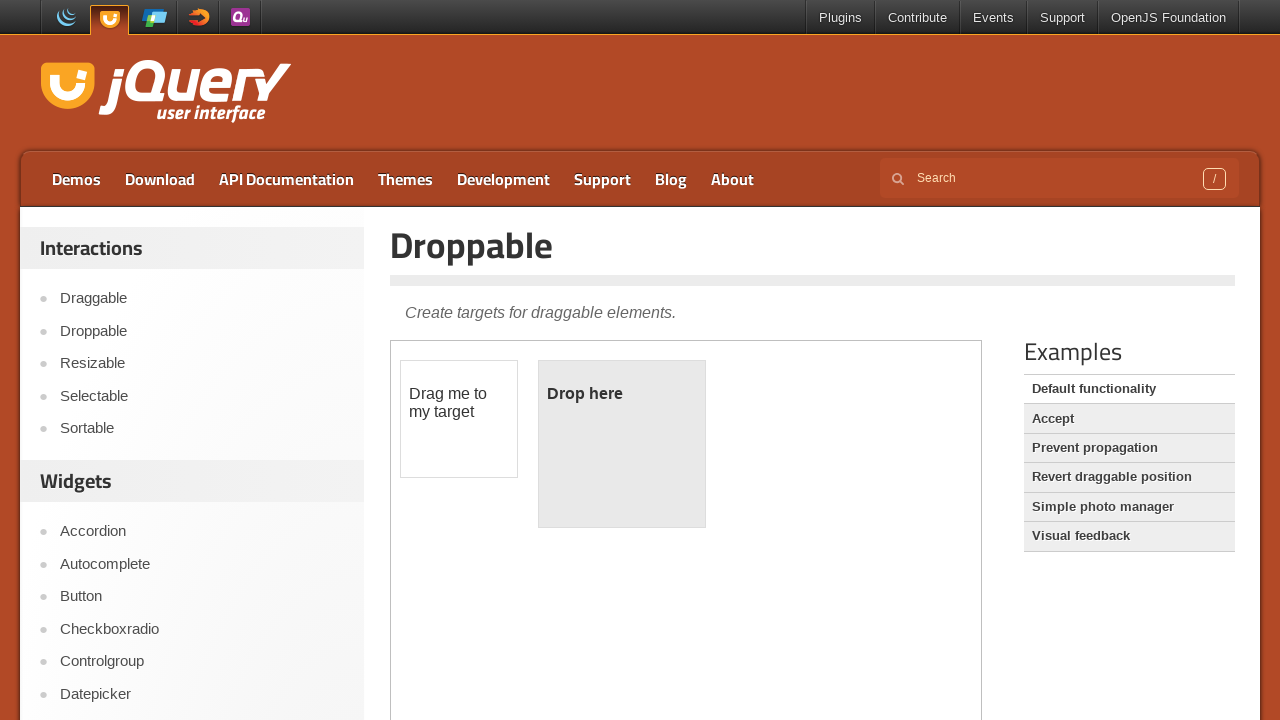

Located droppable element with id 'droppable'
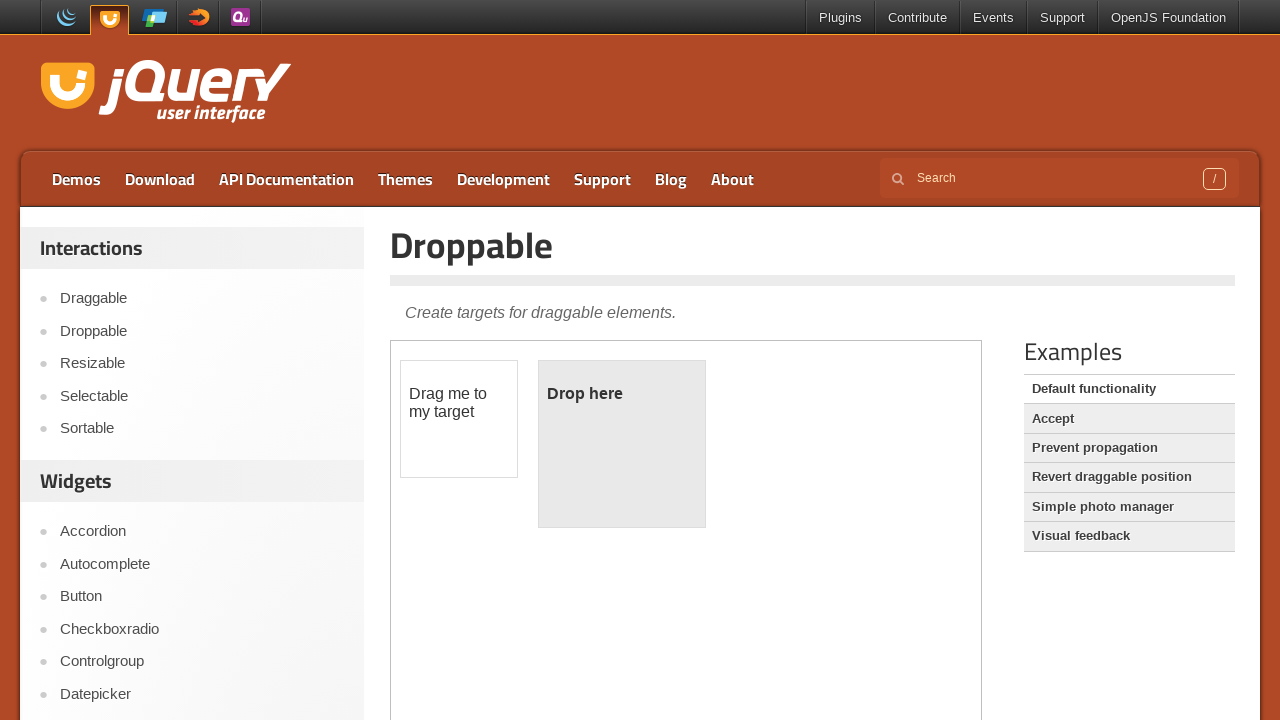

Dragged element into droppable area at (622, 444)
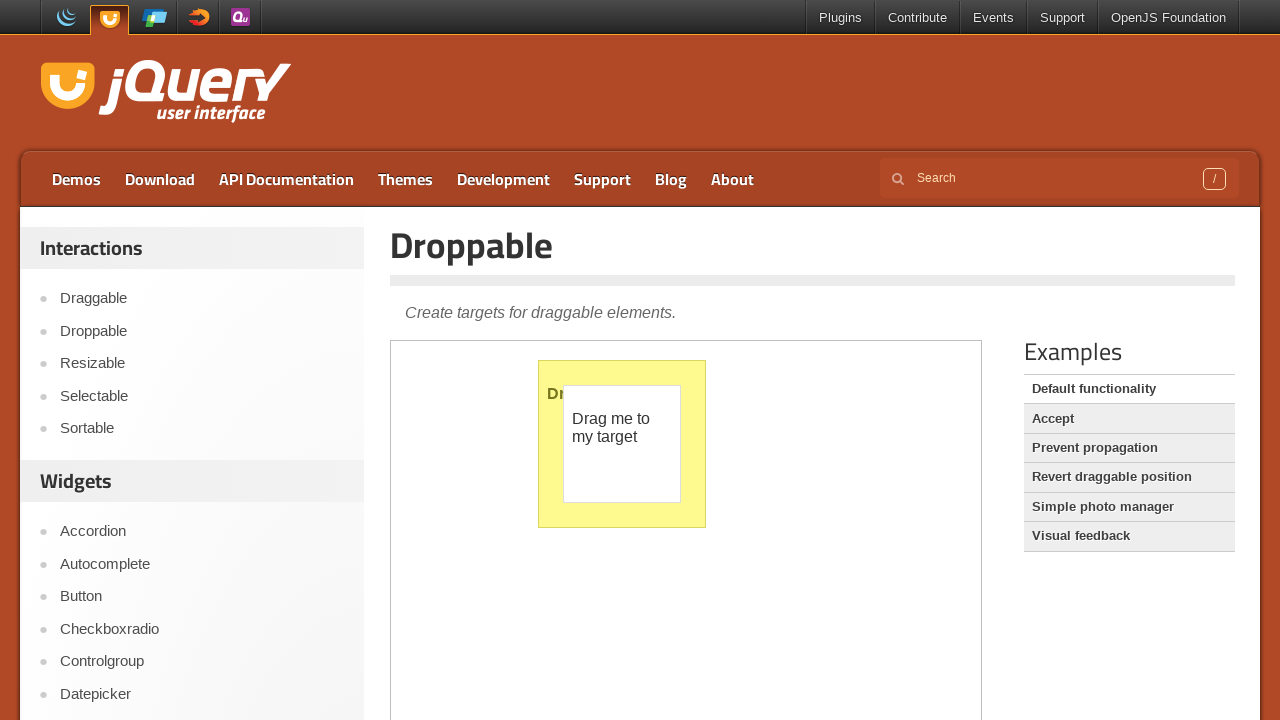

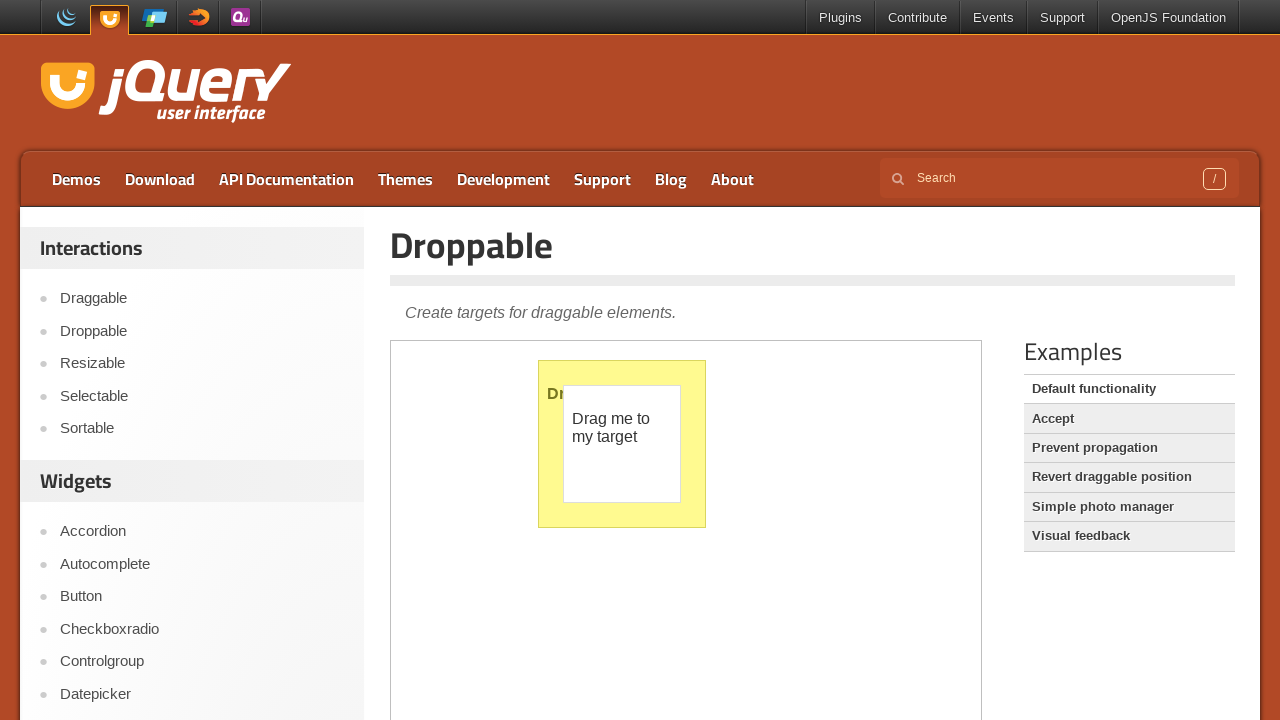